Tests search functionality on Douban Books by entering an invalid keyword with special characters and verifying appropriate handling

Starting URL: https://book.douban.com/

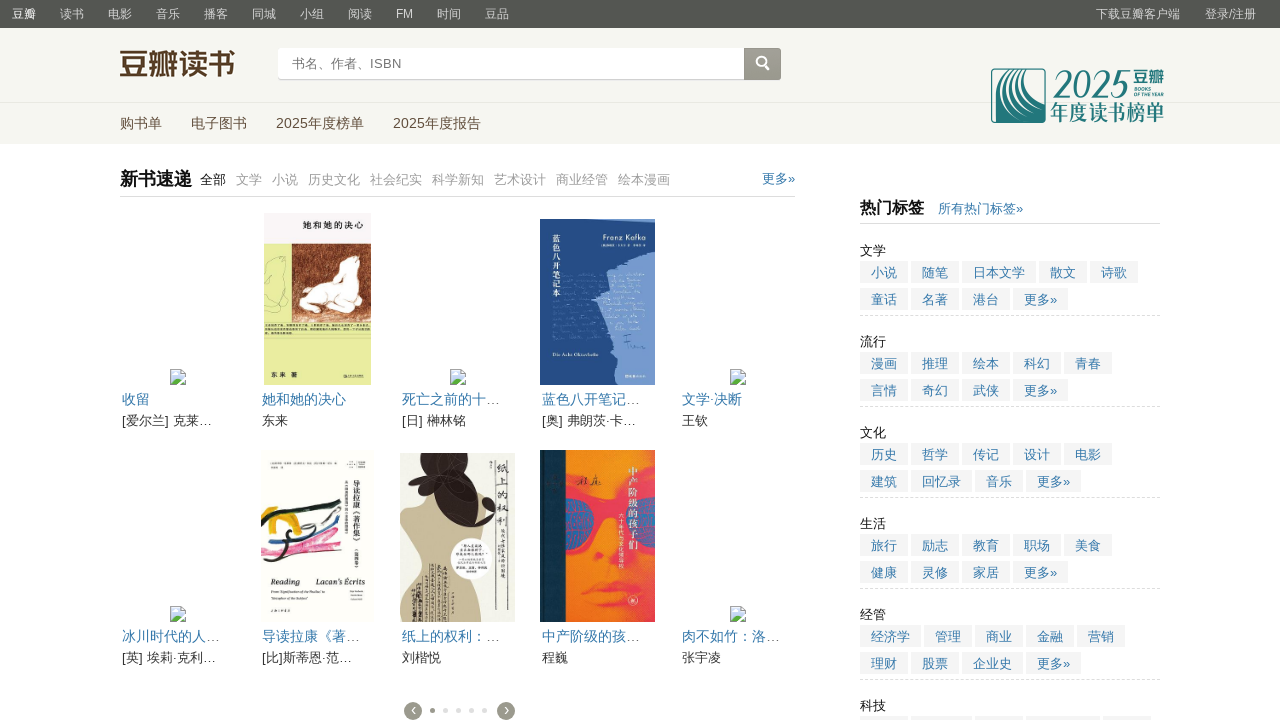

Filled search field with invalid keyword '@#$%' on input[name='search_text']
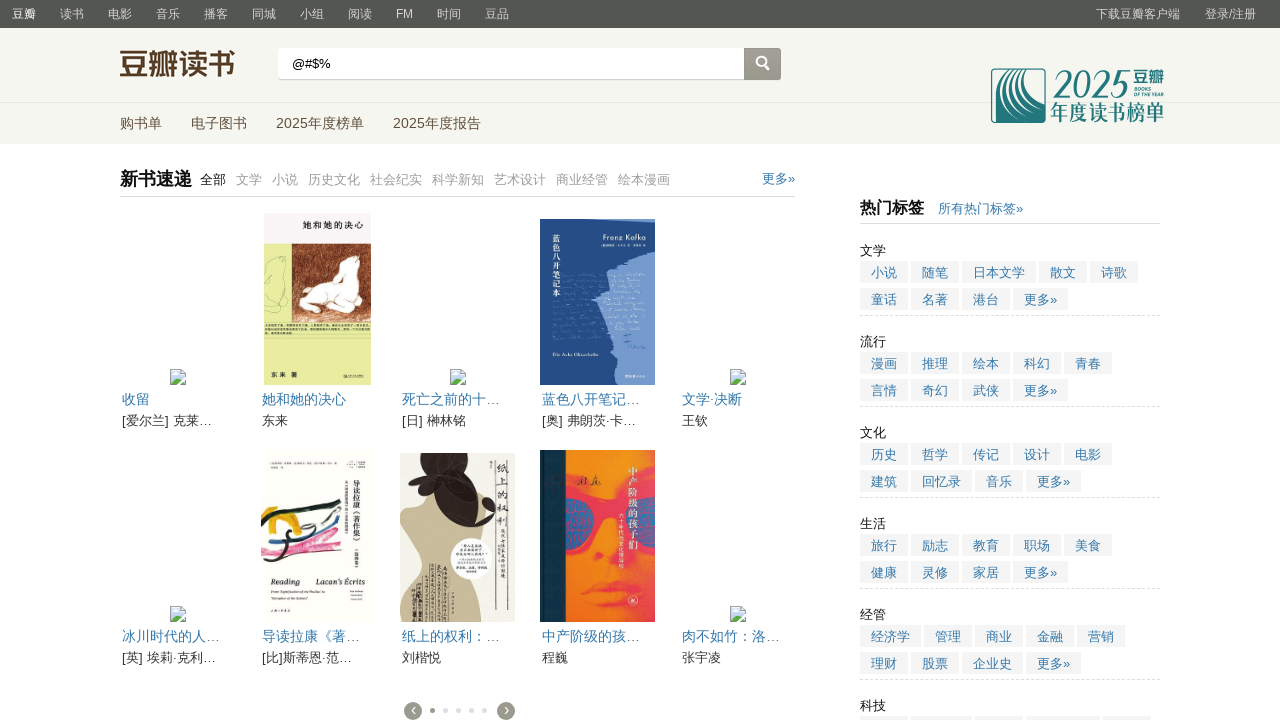

Pressed Enter to submit search with special characters on input[name='search_text']
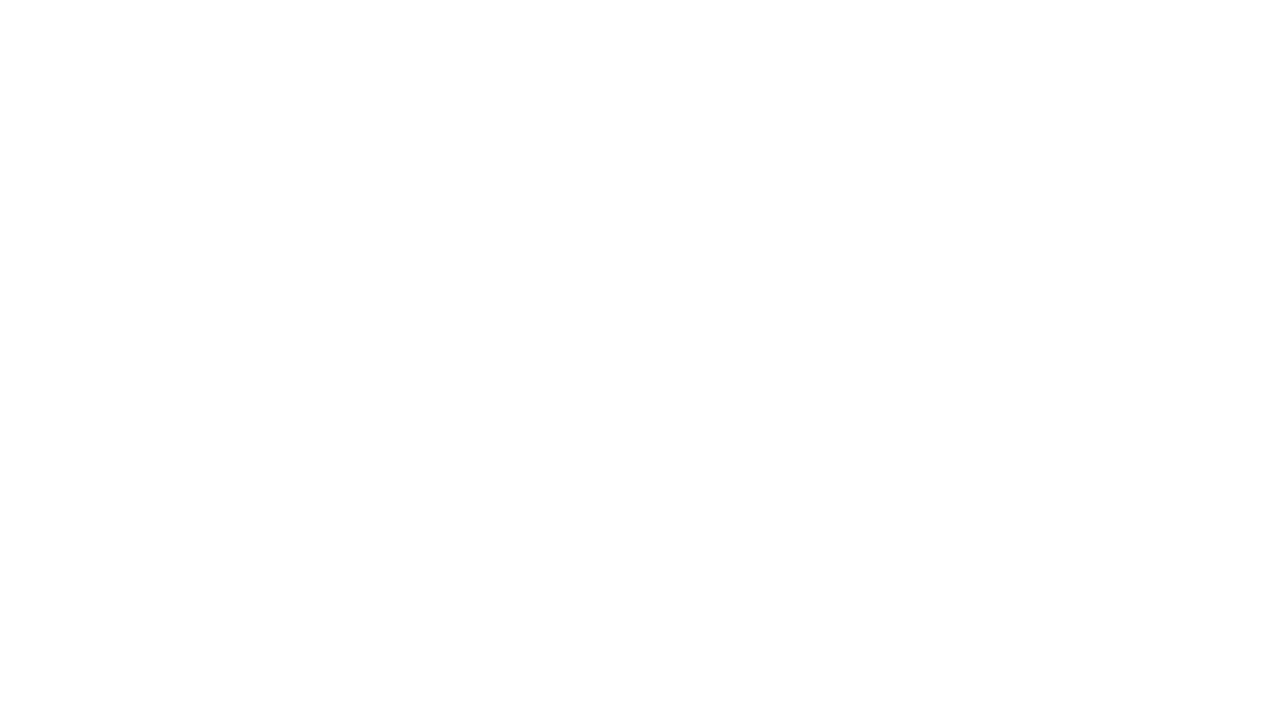

Waited for page to load after search submission
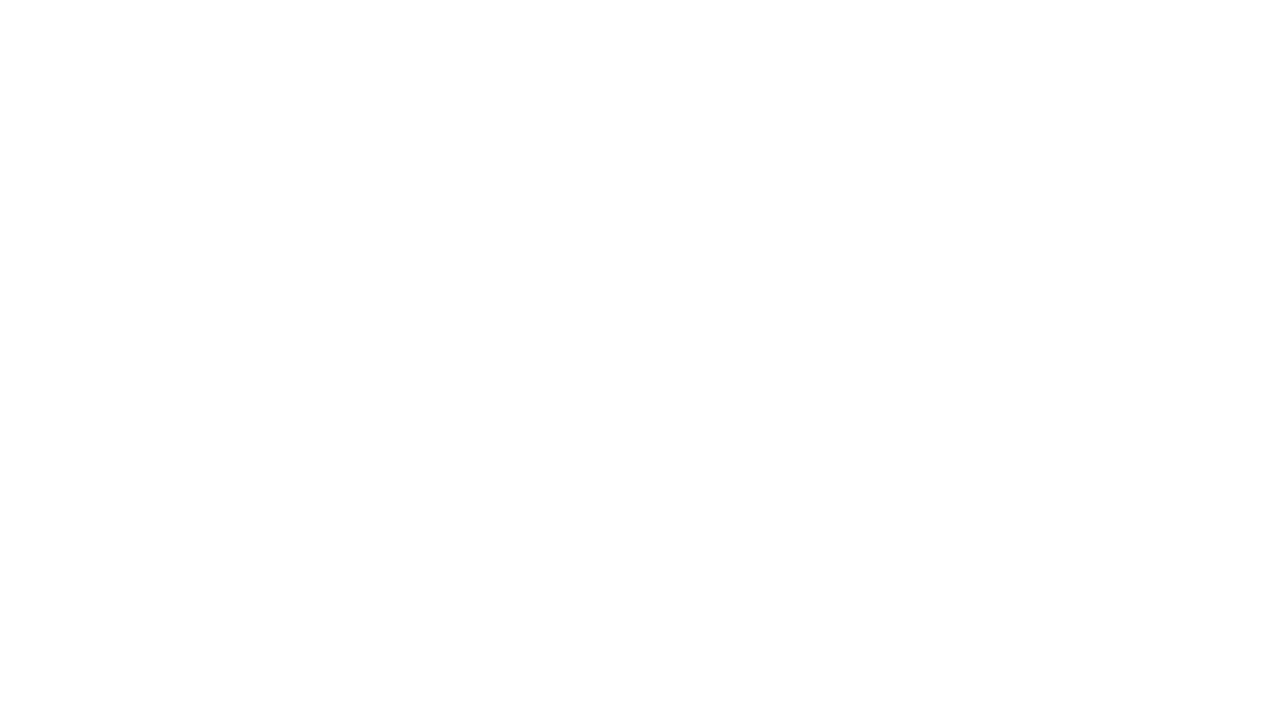

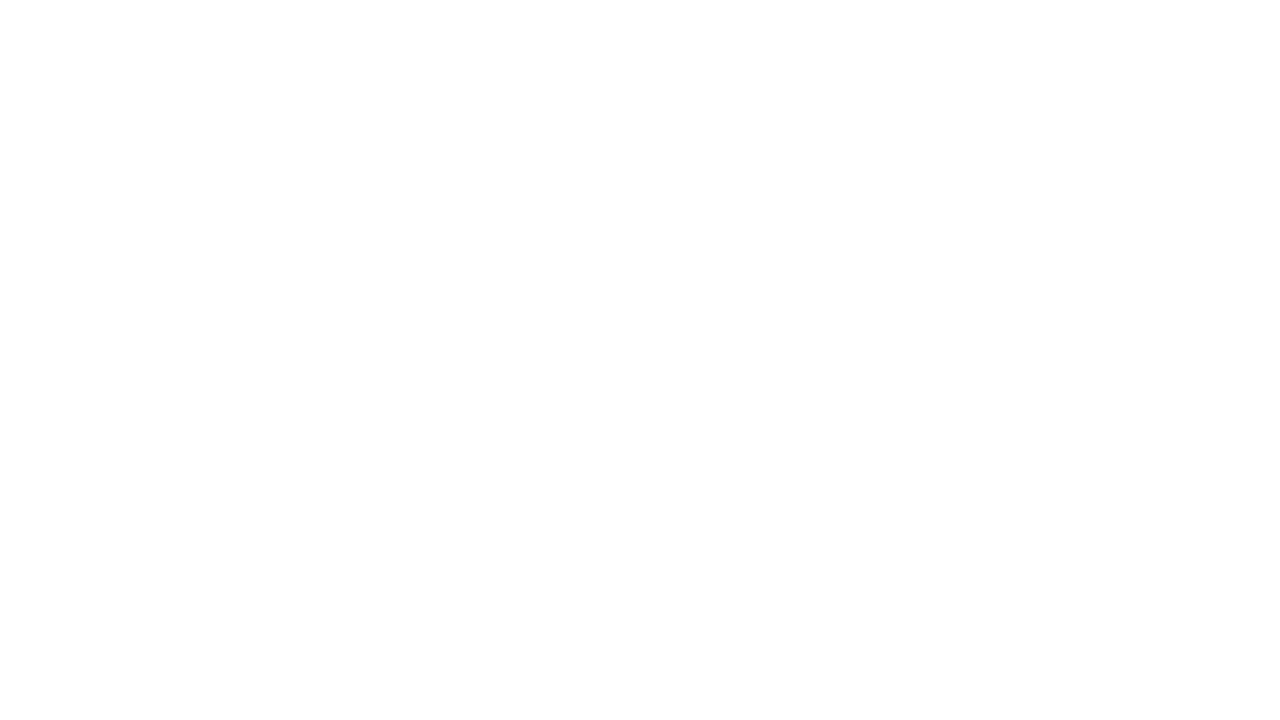